Tests input field functionality by clicking on it, entering a numeric value, and then clearing the field

Starting URL: https://the-internet.herokuapp.com/inputs

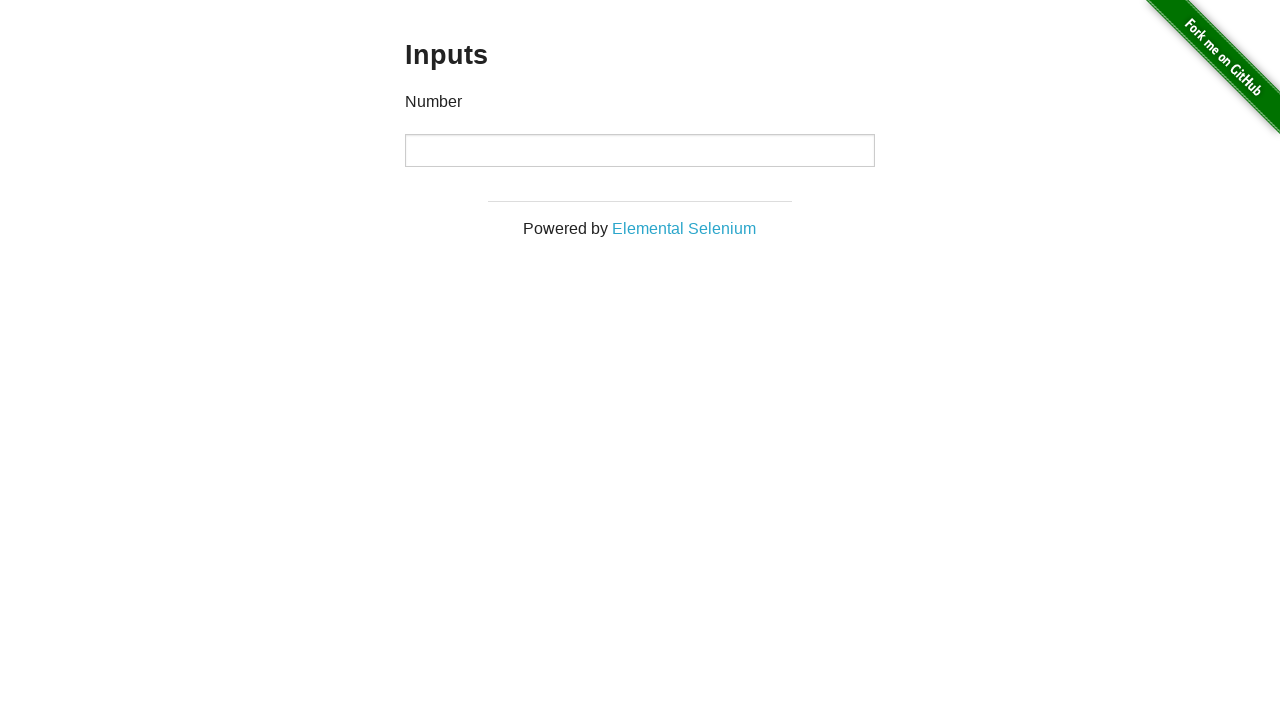

Clicked on the input field at (640, 150) on #content div div div input
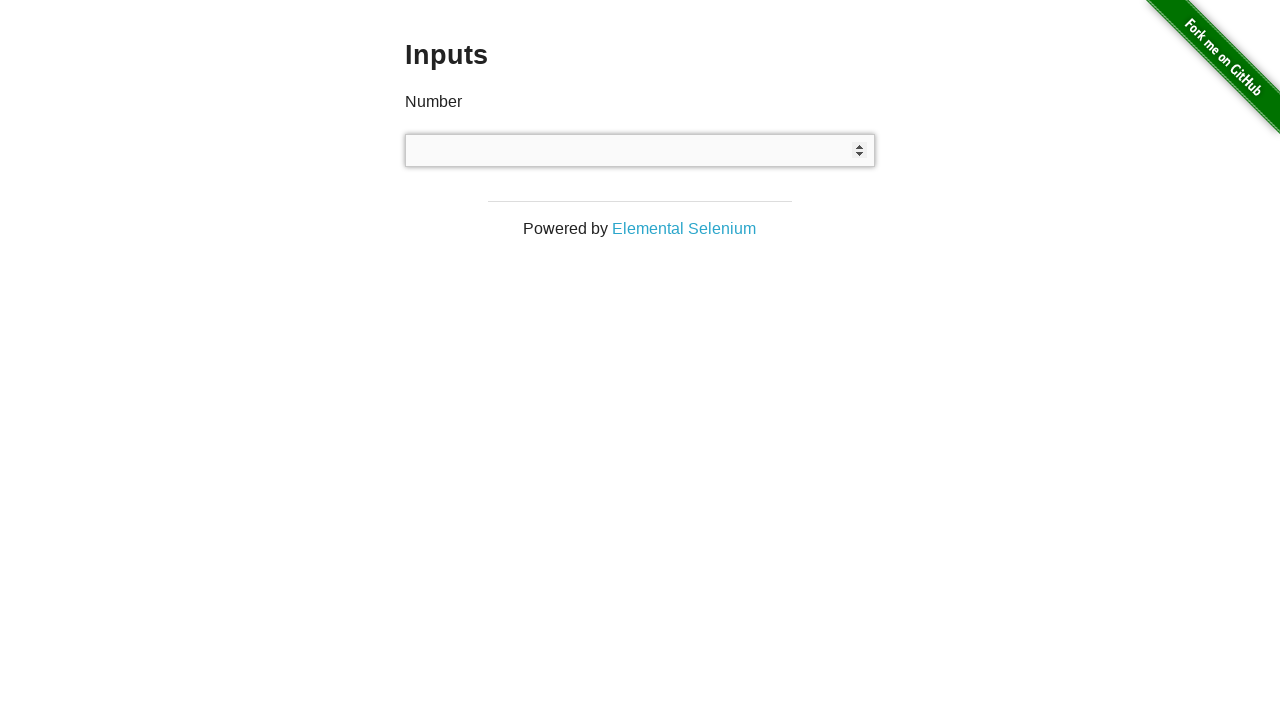

Entered numeric value '55555555555' into input field on #content div div div input
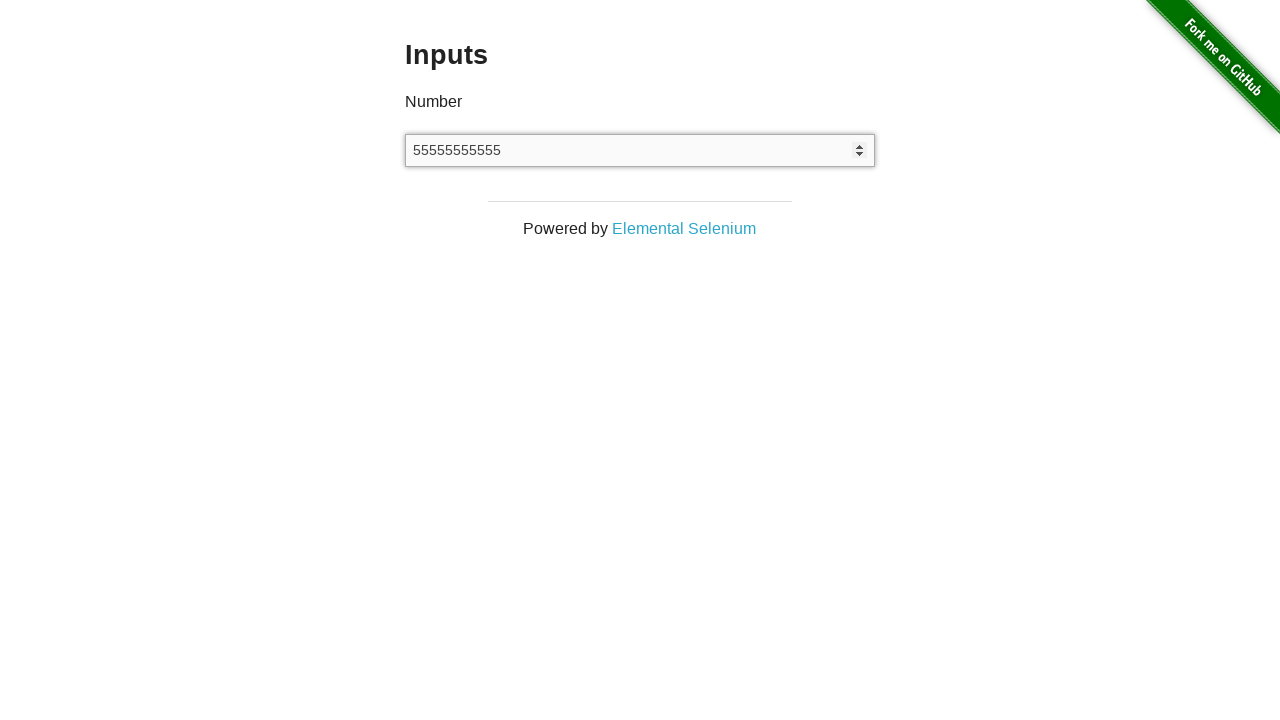

Cleared the input field on #content div div div input
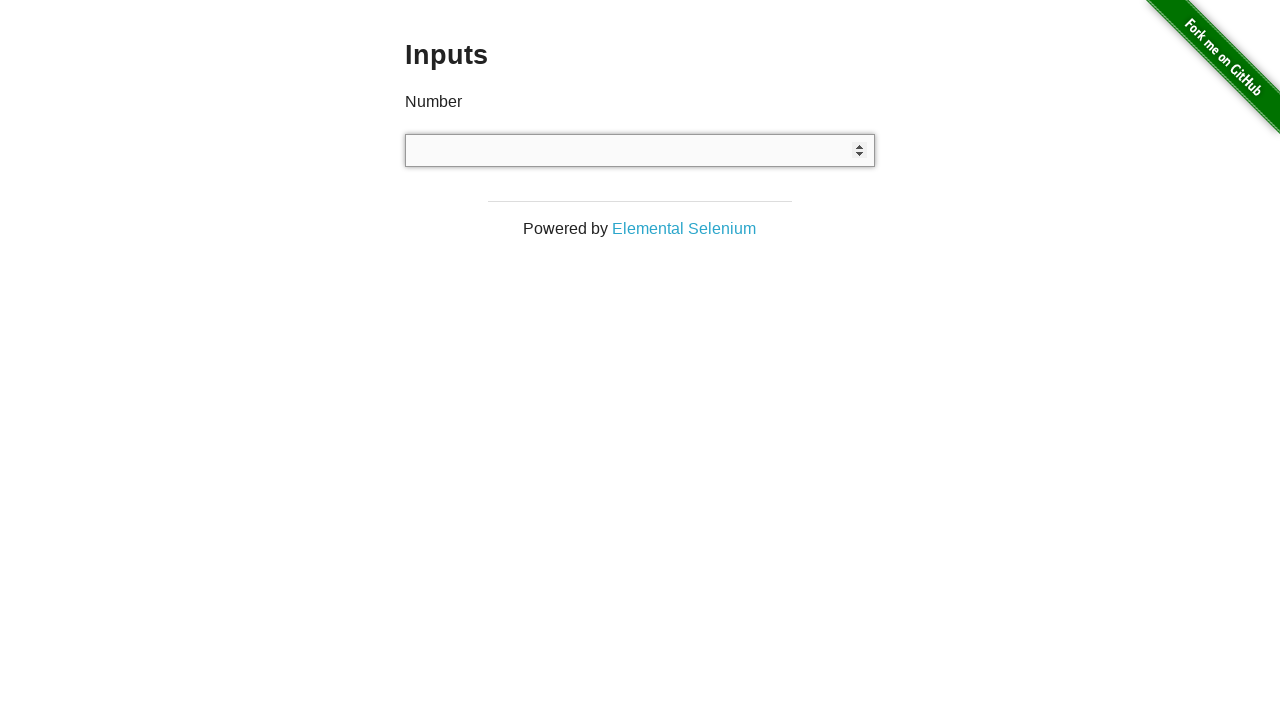

Verified input field is displayed and loaded
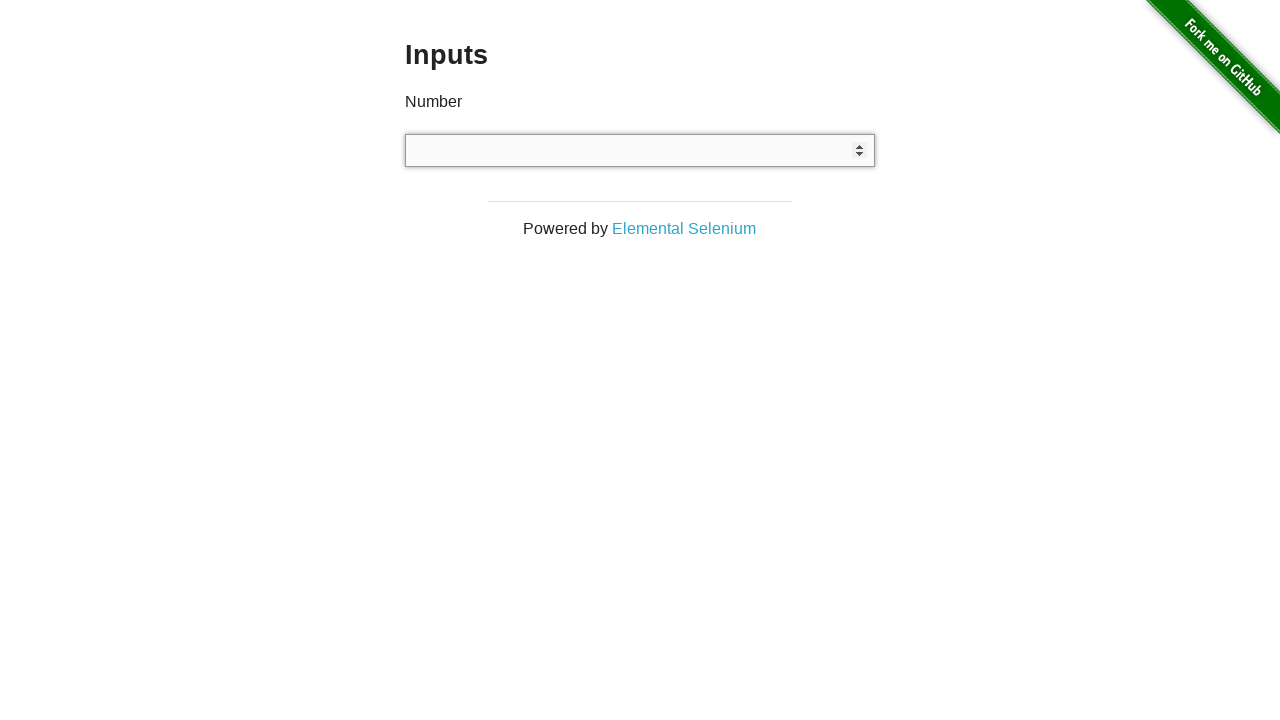

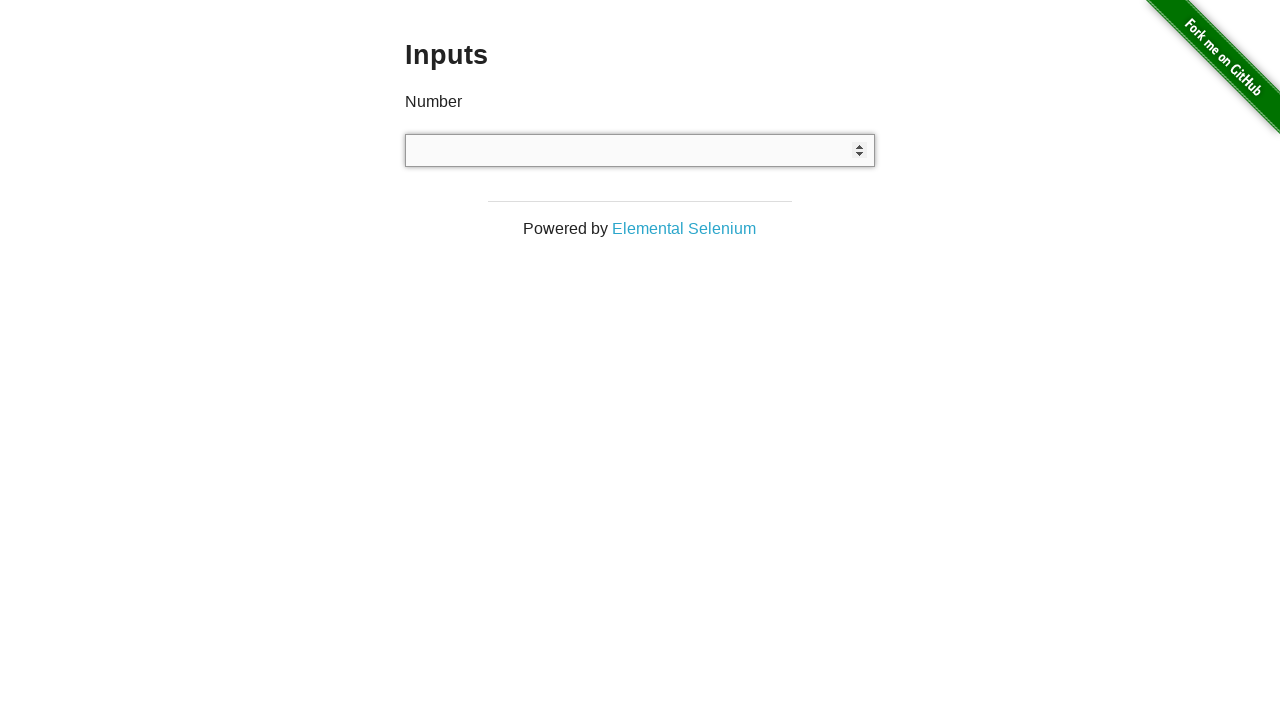